Navigates to a Brazilian financial news site's recommended portfolio section and scrolls down the page multiple times to load dynamic content, waiting for news items to appear.

Starting URL: https://www.moneytimes.com.br/tag/carteira-recomendada/

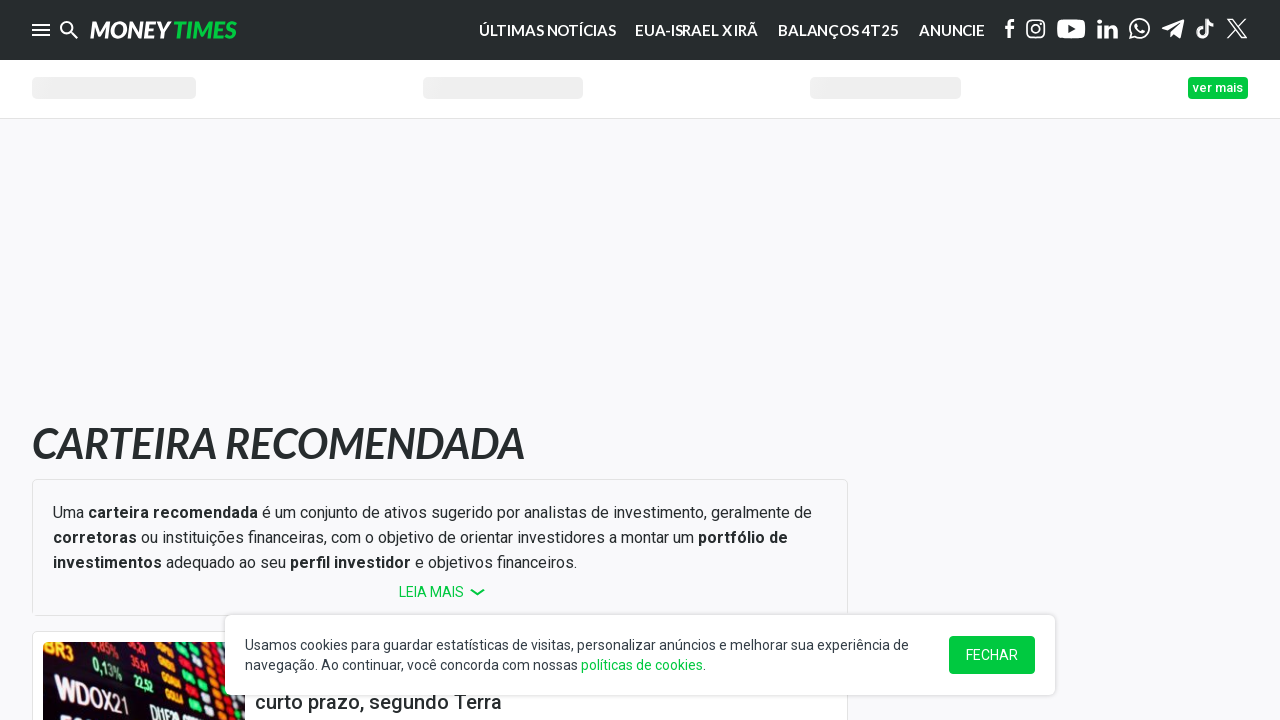

Waited 1 second for content to load (scroll iteration 1/10)
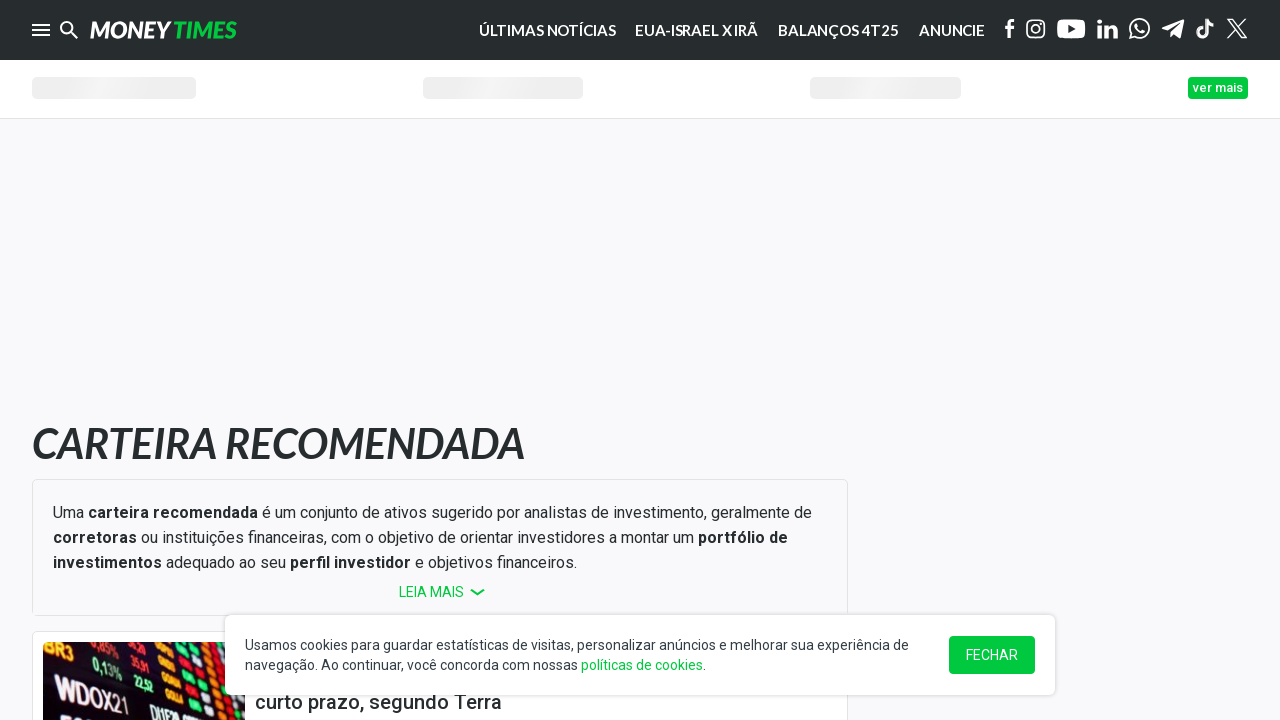

Pressed PageDown to scroll down the page (iteration 1/10)
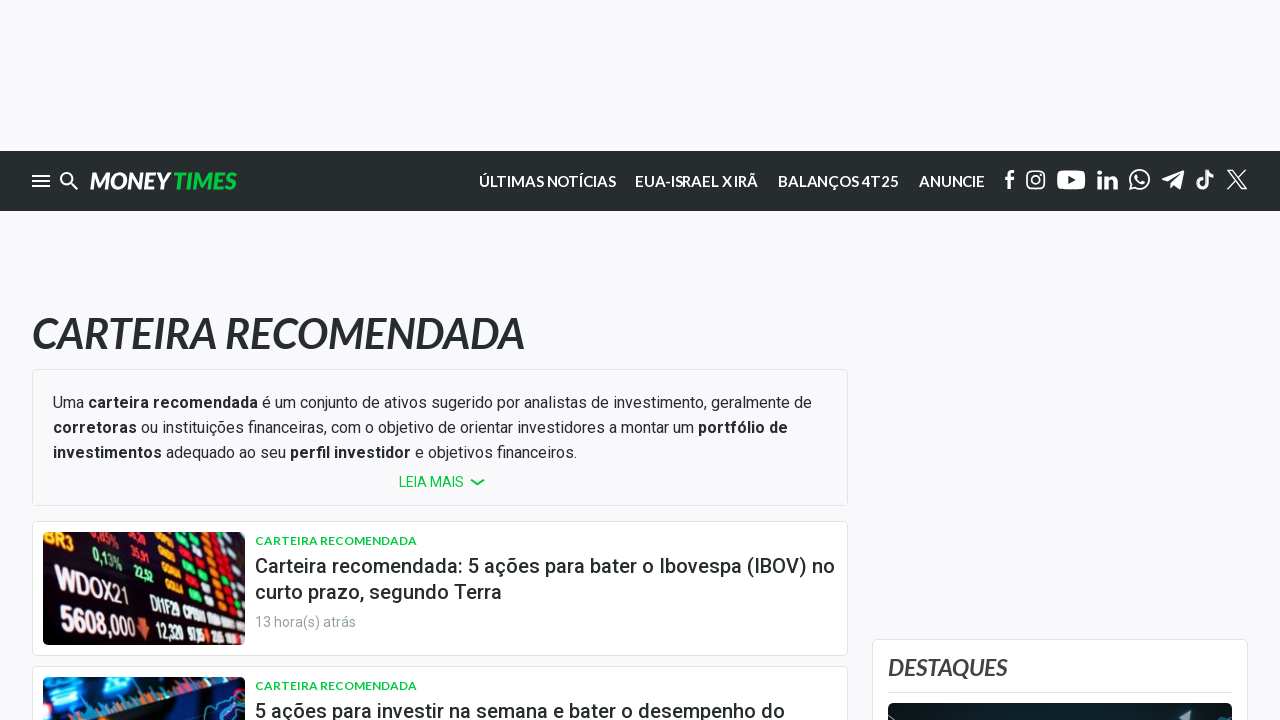

Waited 1 second for content to load (scroll iteration 2/10)
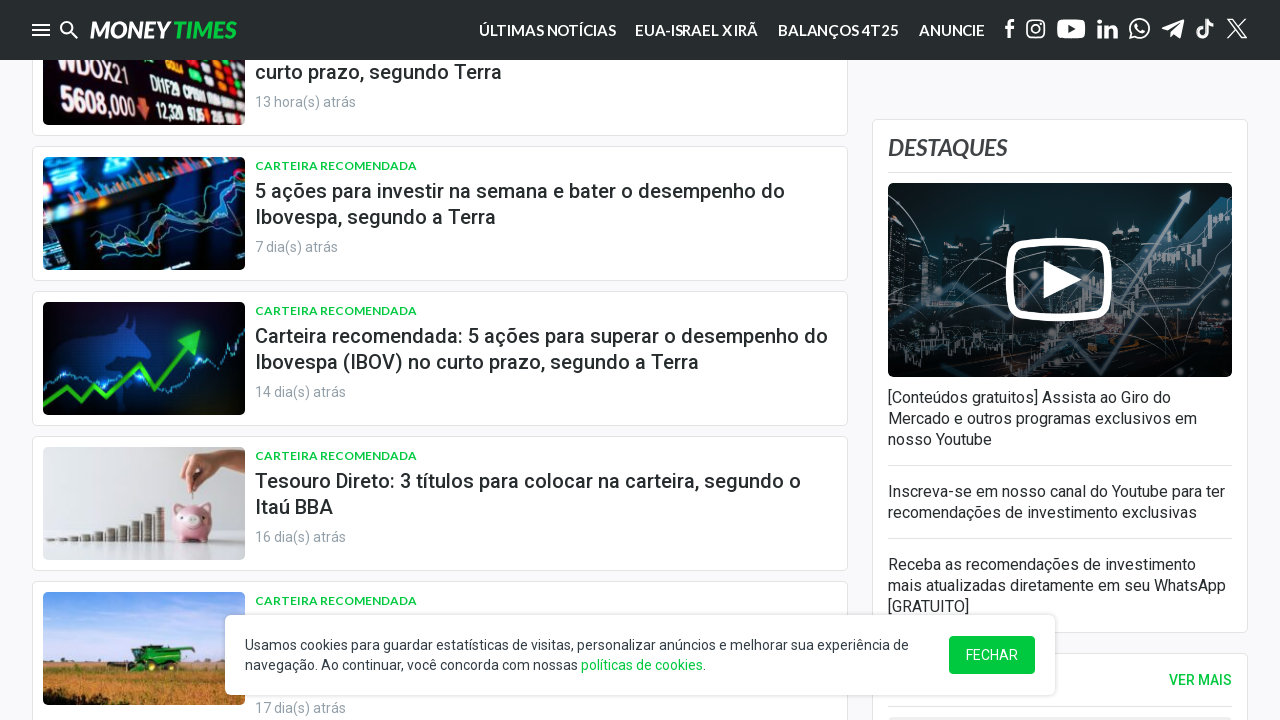

Pressed PageDown to scroll down the page (iteration 2/10)
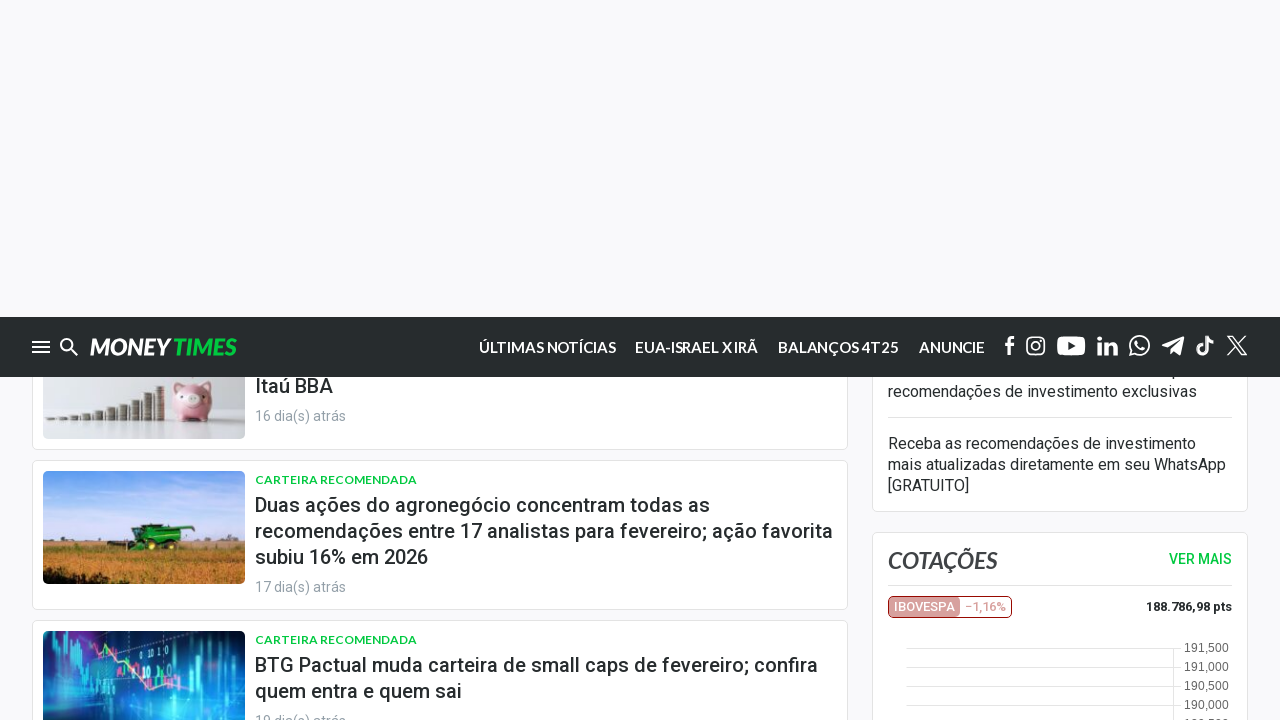

Waited 1 second for content to load (scroll iteration 3/10)
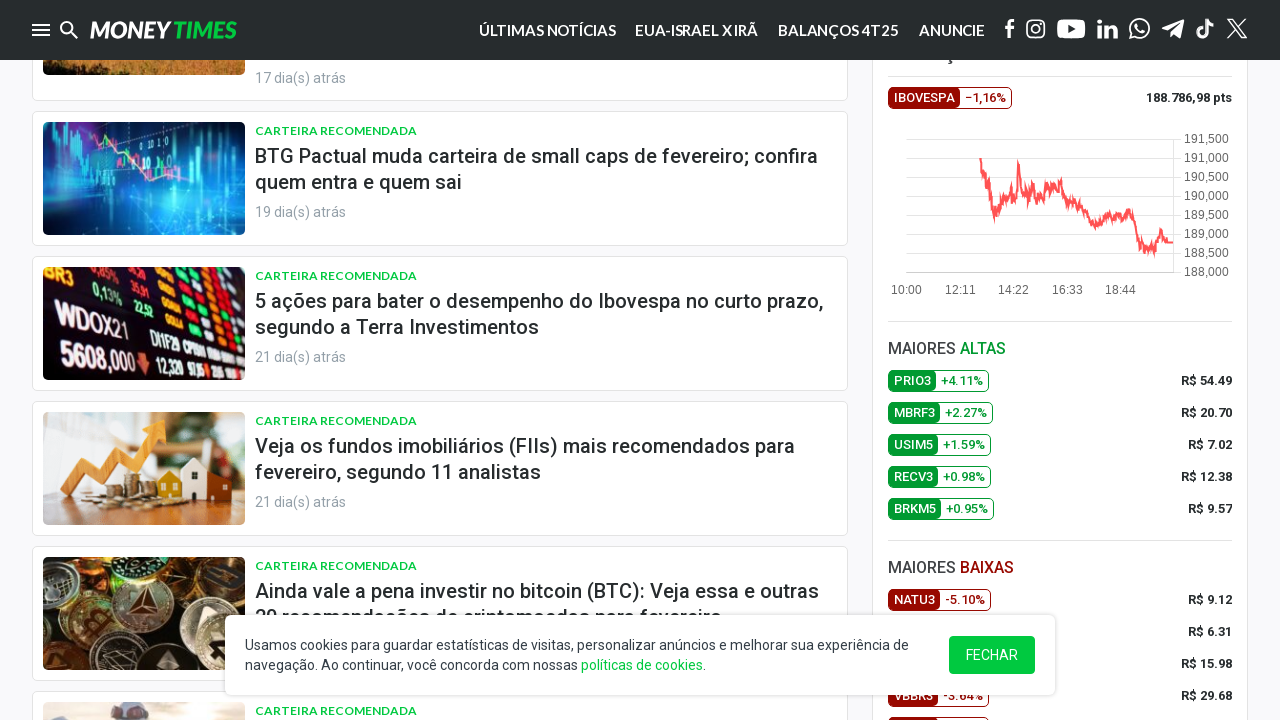

Pressed PageDown to scroll down the page (iteration 3/10)
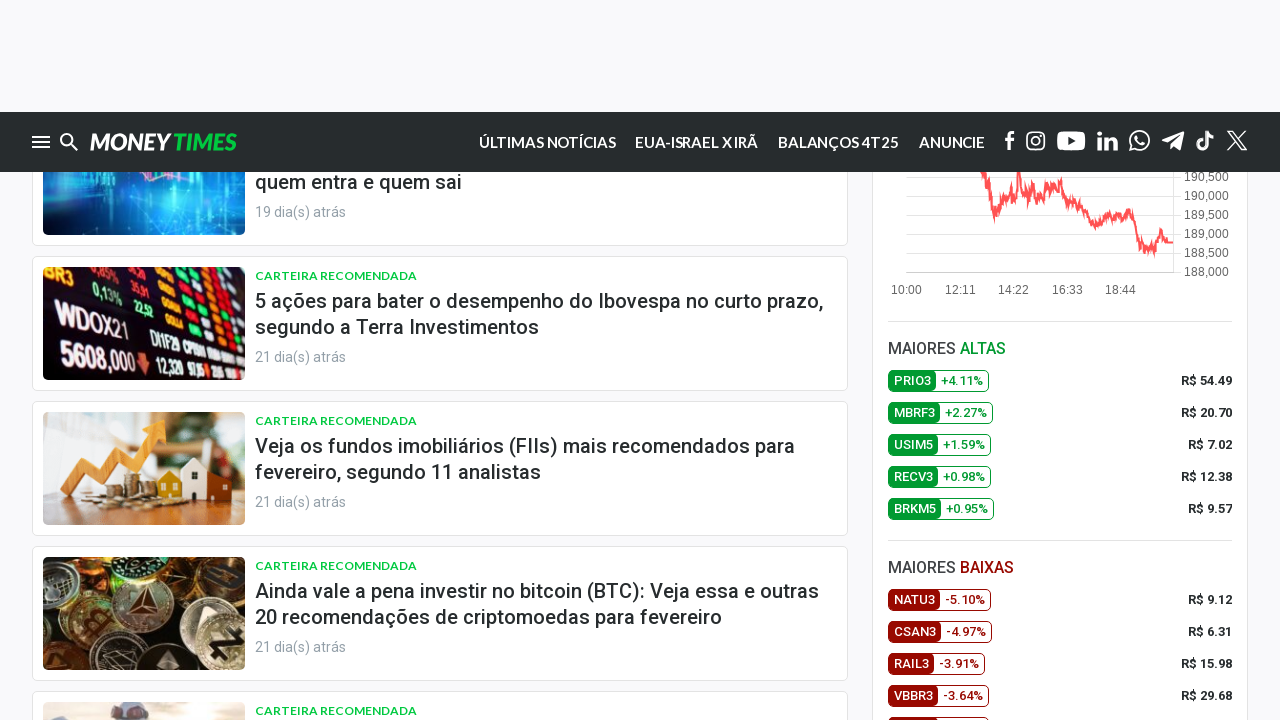

Waited 1 second for content to load (scroll iteration 4/10)
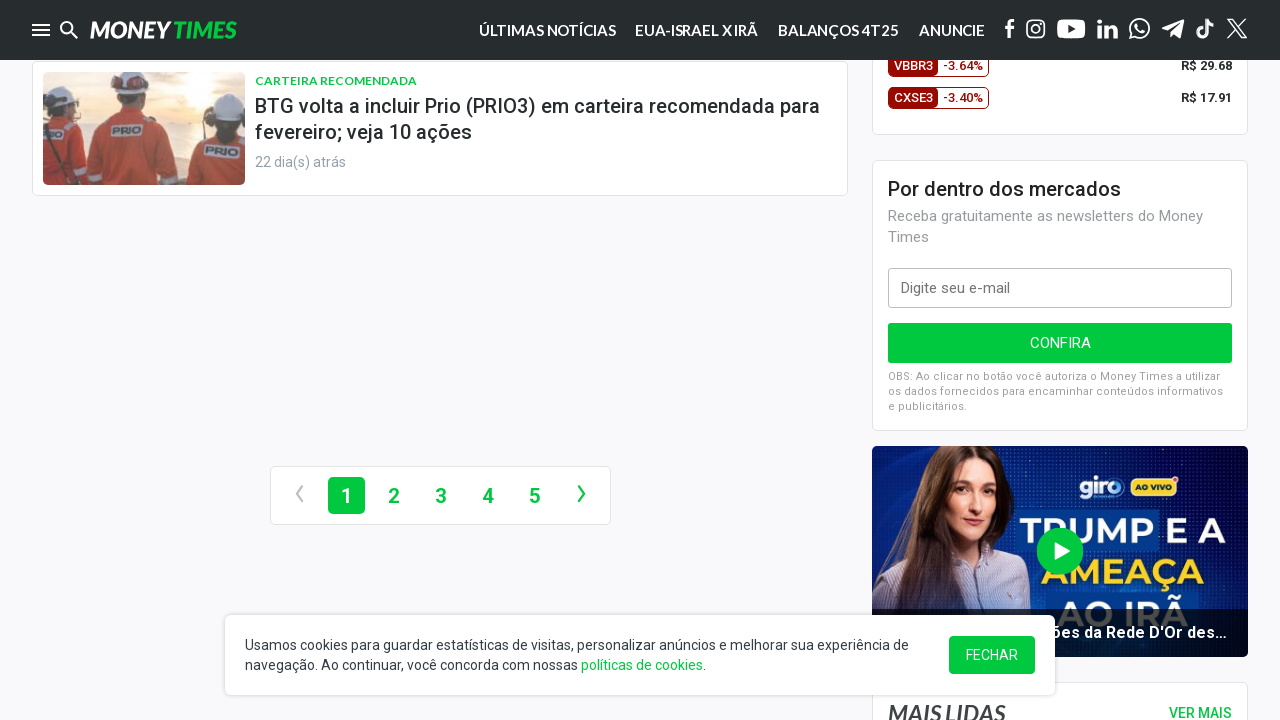

Pressed PageDown to scroll down the page (iteration 4/10)
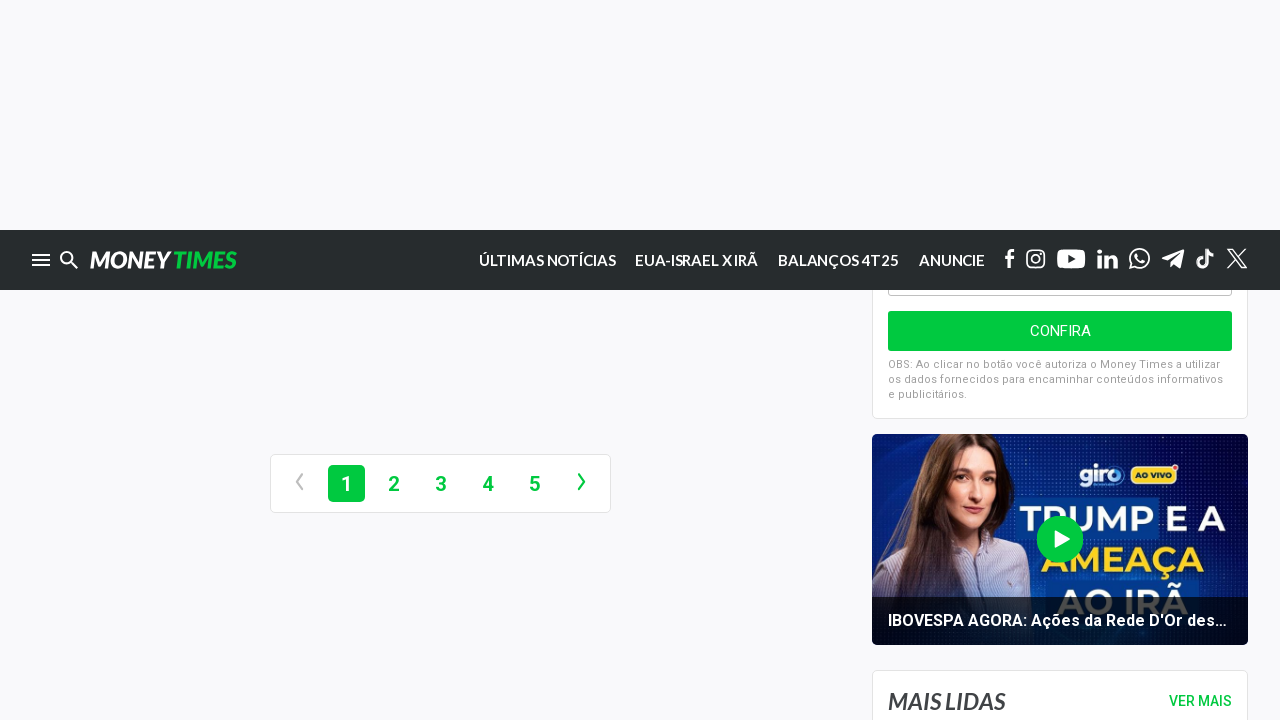

Waited 1 second for content to load (scroll iteration 5/10)
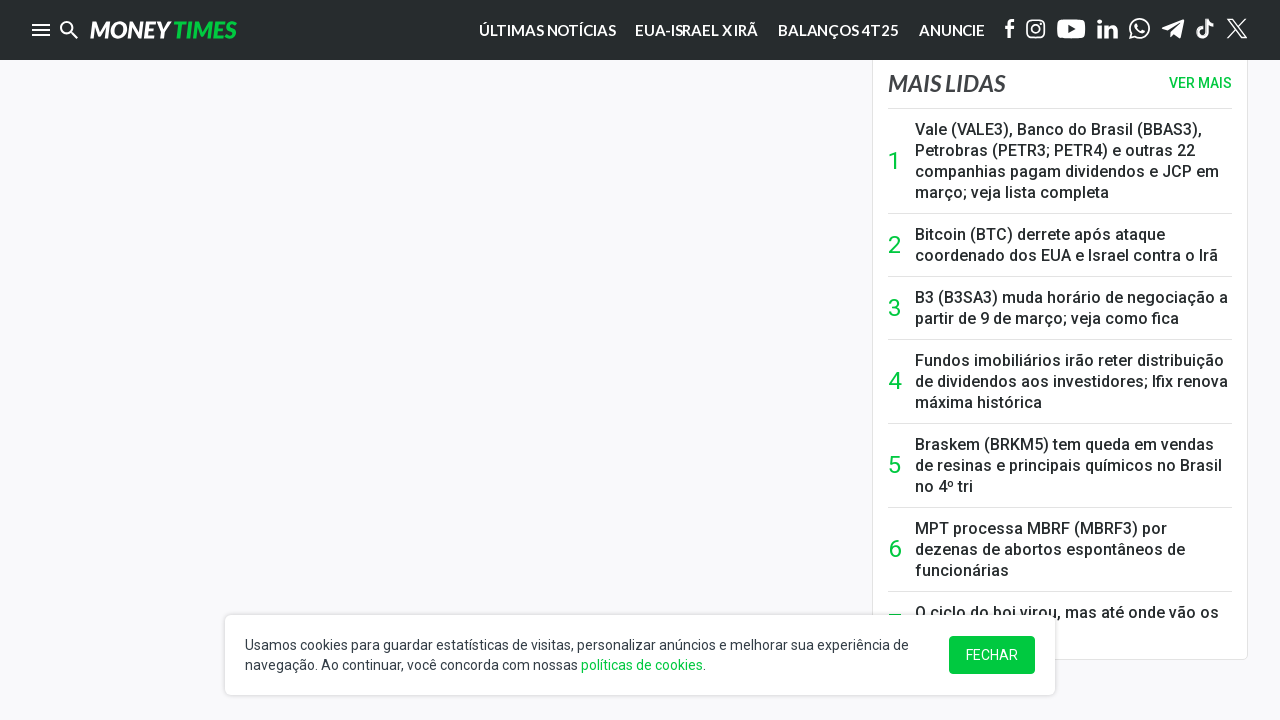

Pressed PageDown to scroll down the page (iteration 5/10)
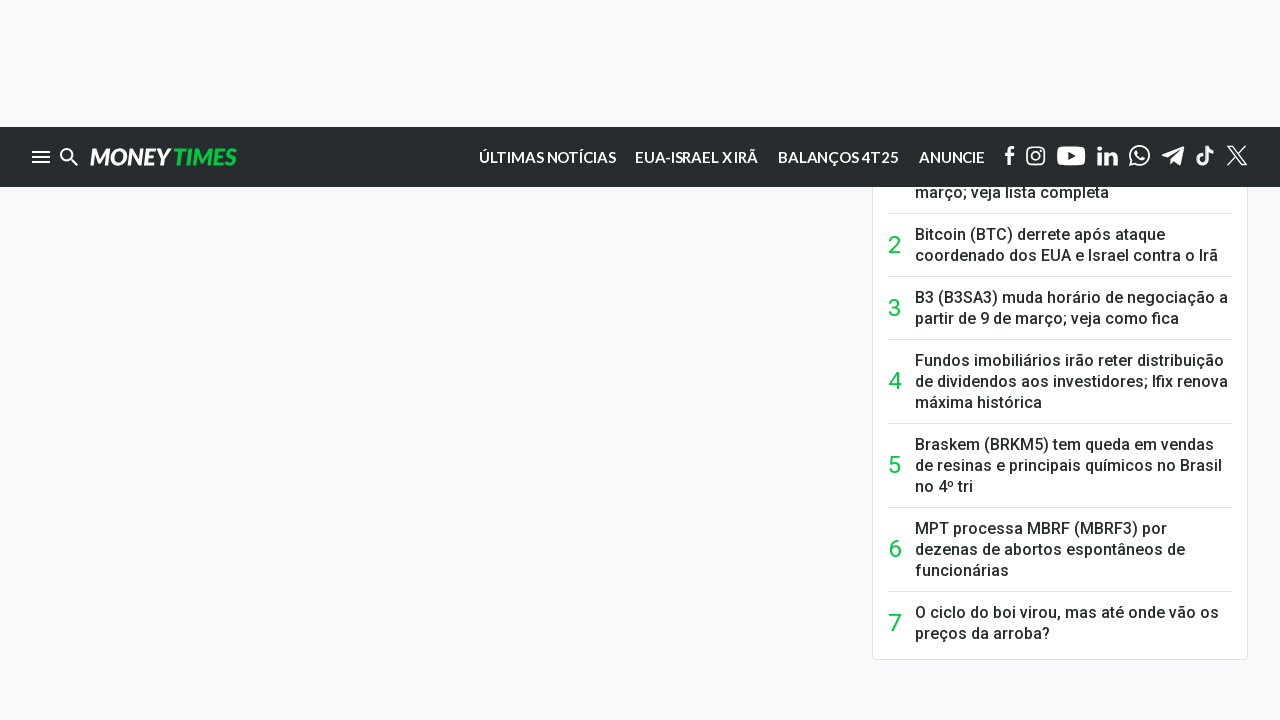

Waited 1 second for content to load (scroll iteration 6/10)
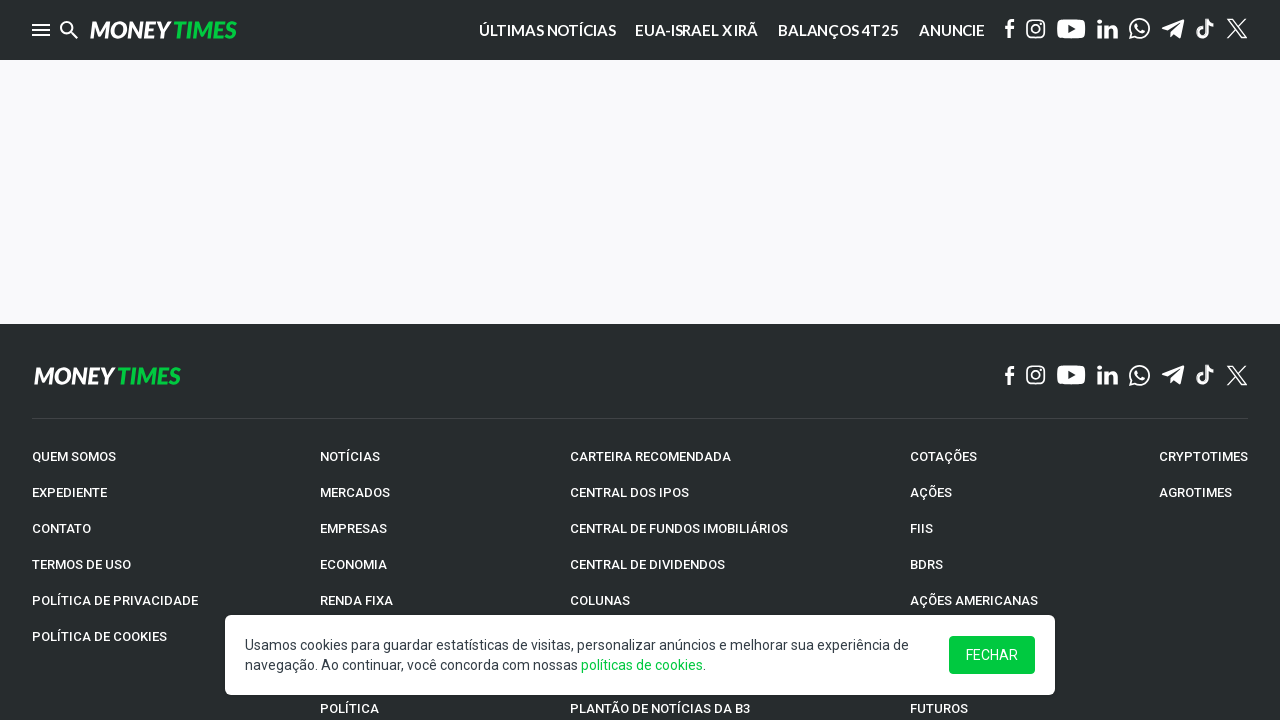

Pressed PageDown to scroll down the page (iteration 6/10)
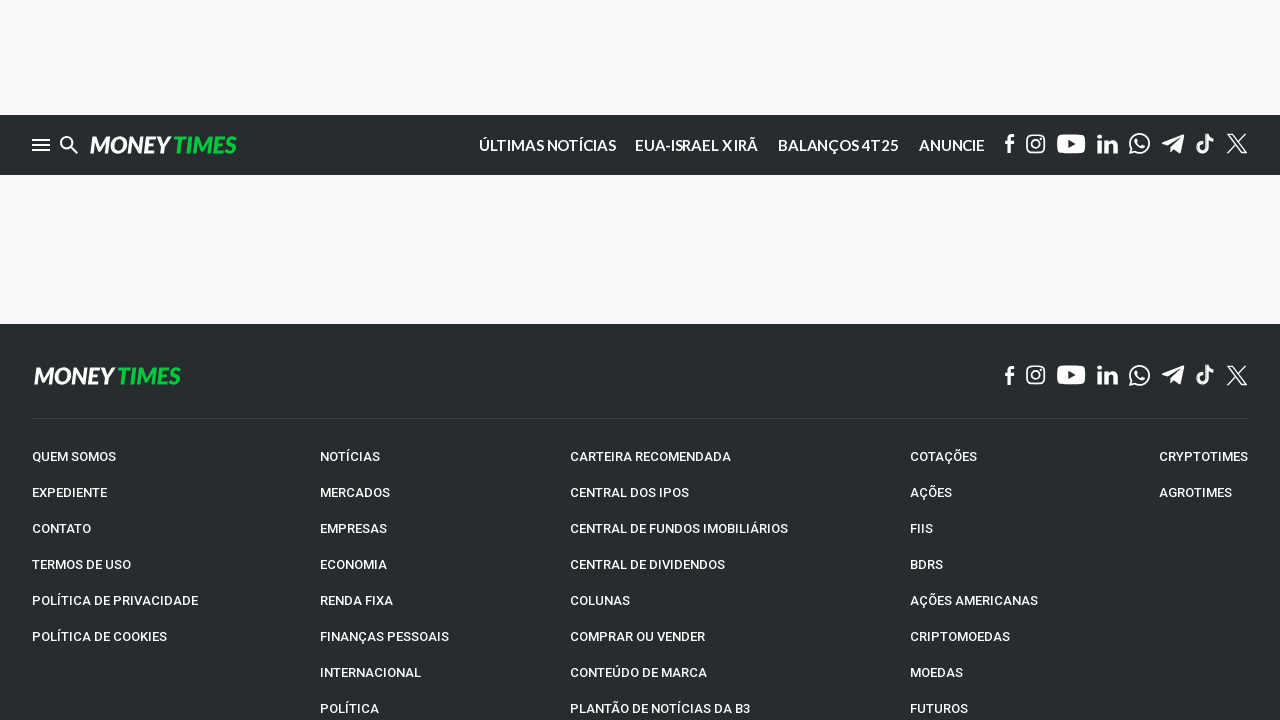

Waited 1 second for content to load (scroll iteration 7/10)
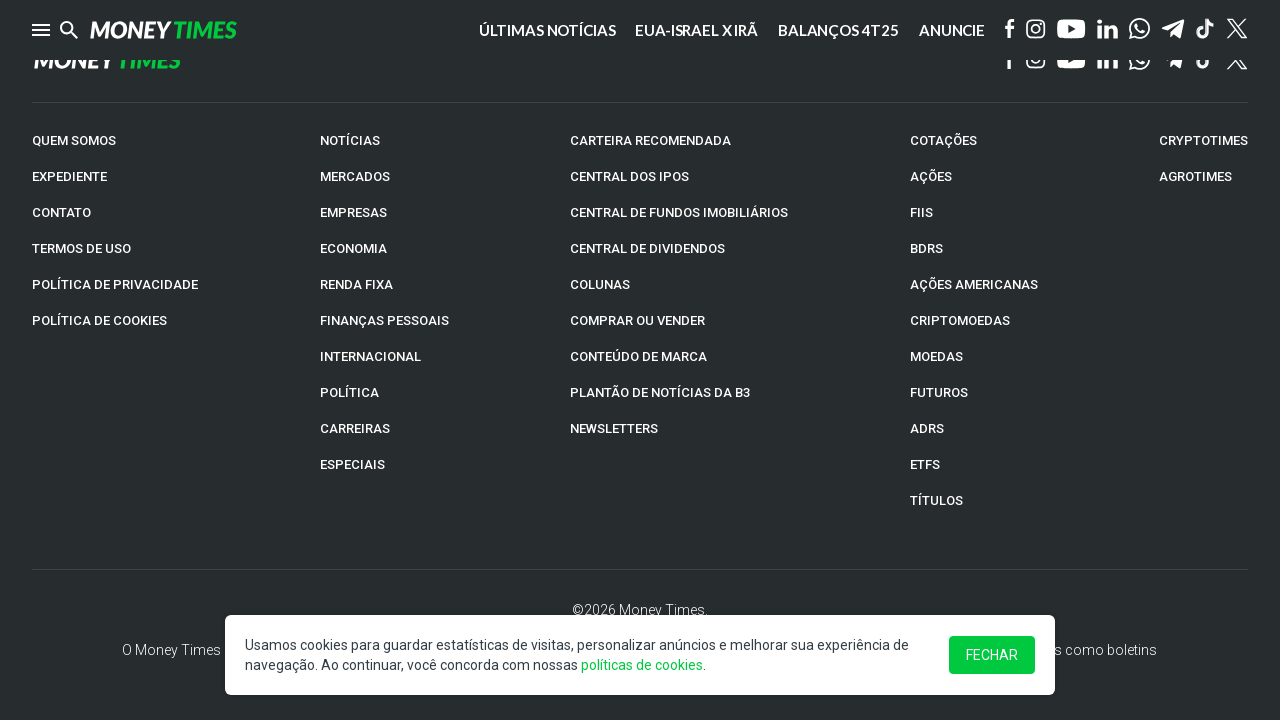

Pressed PageDown to scroll down the page (iteration 7/10)
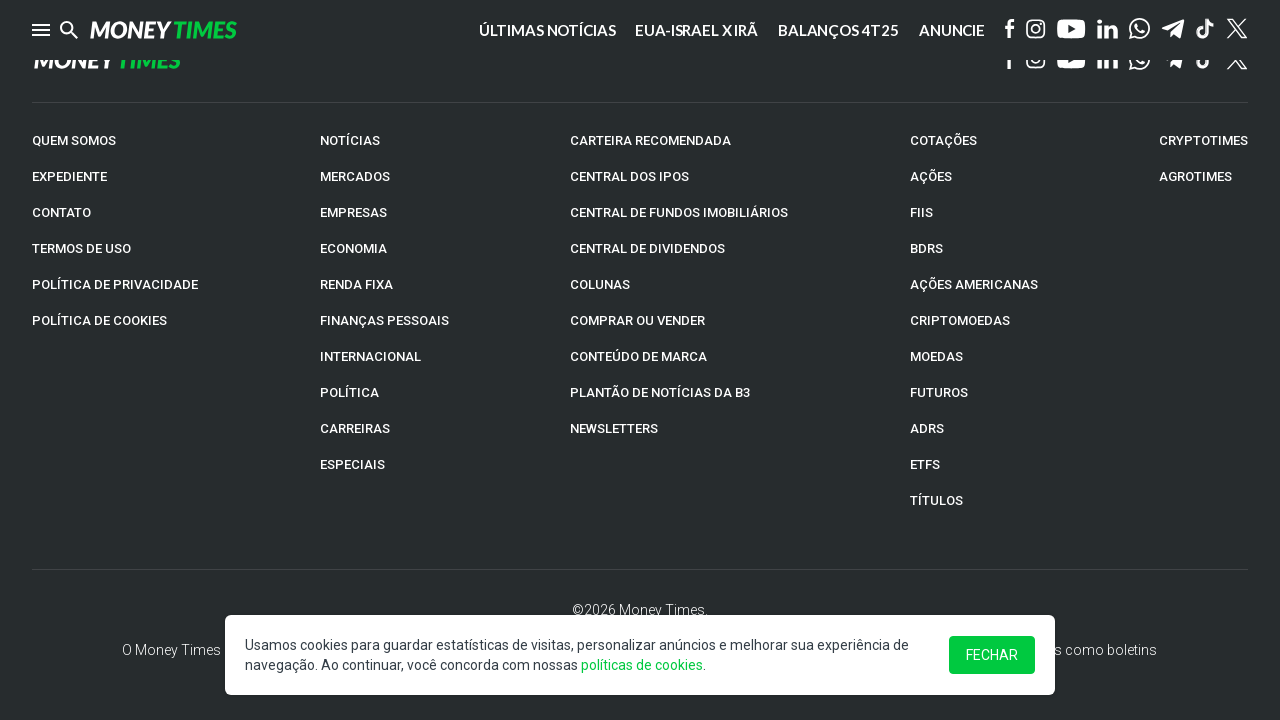

Waited 1 second for content to load (scroll iteration 8/10)
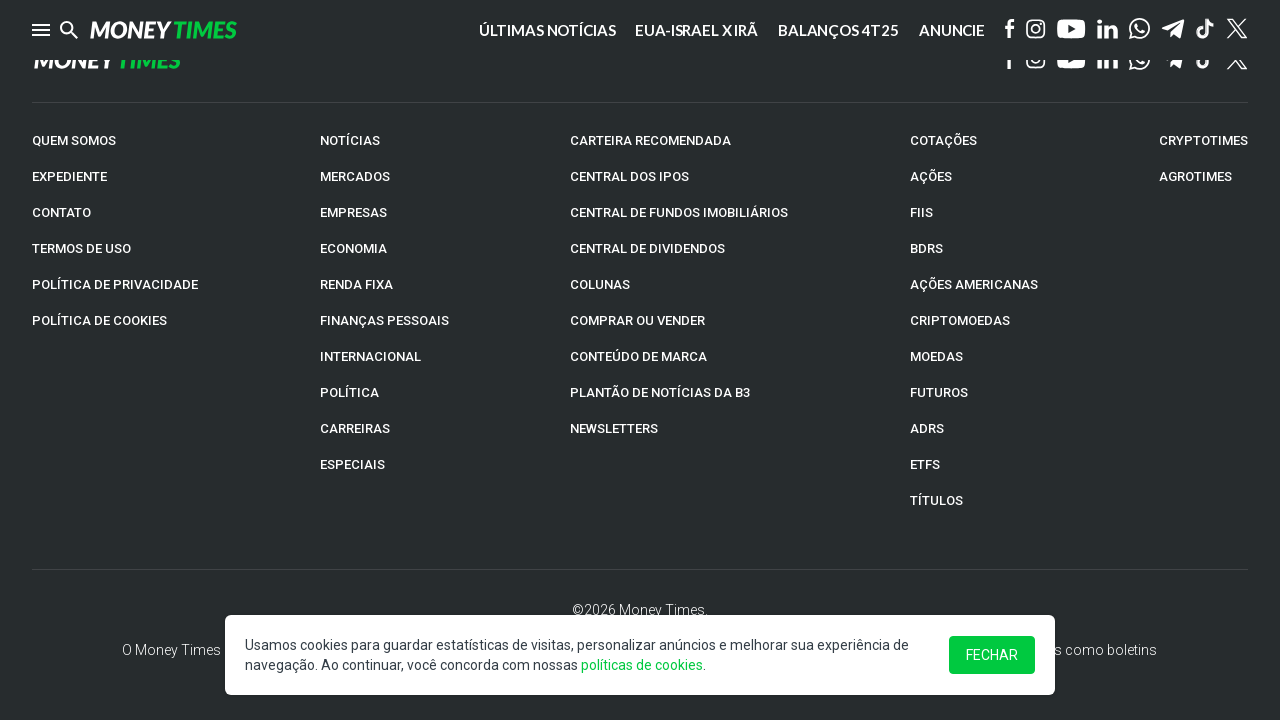

Pressed PageDown to scroll down the page (iteration 8/10)
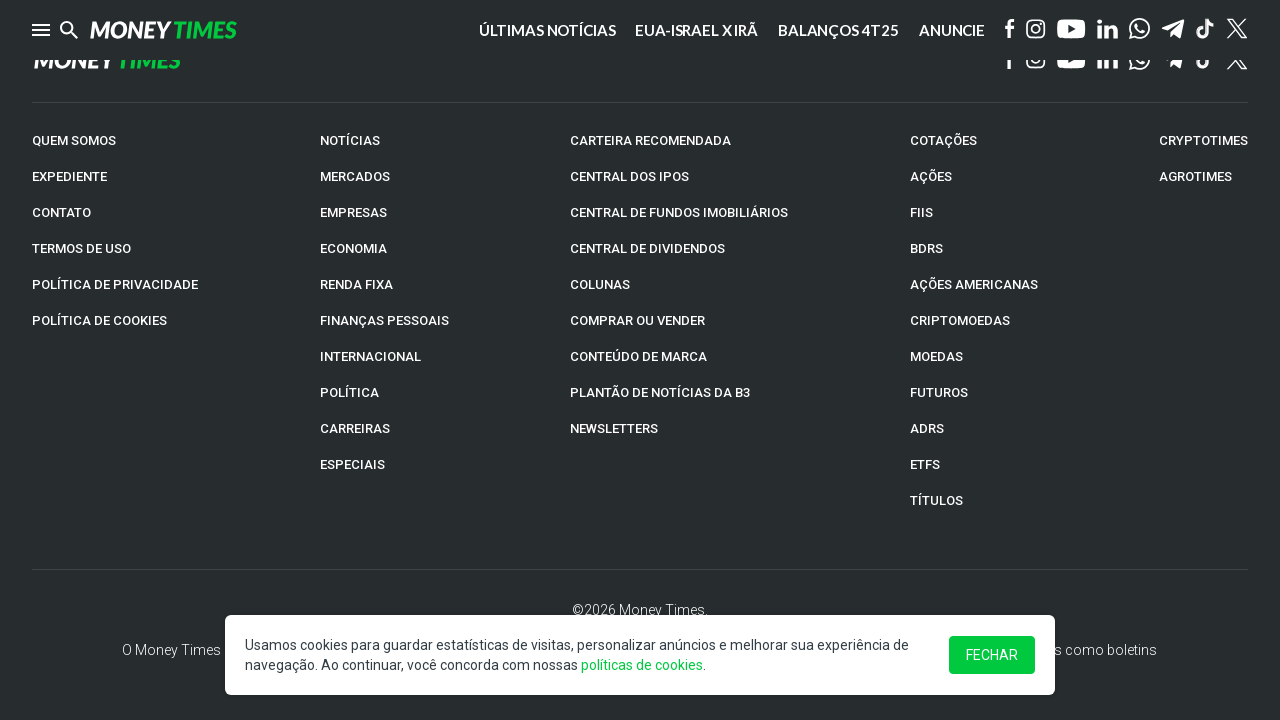

Waited 1 second for content to load (scroll iteration 9/10)
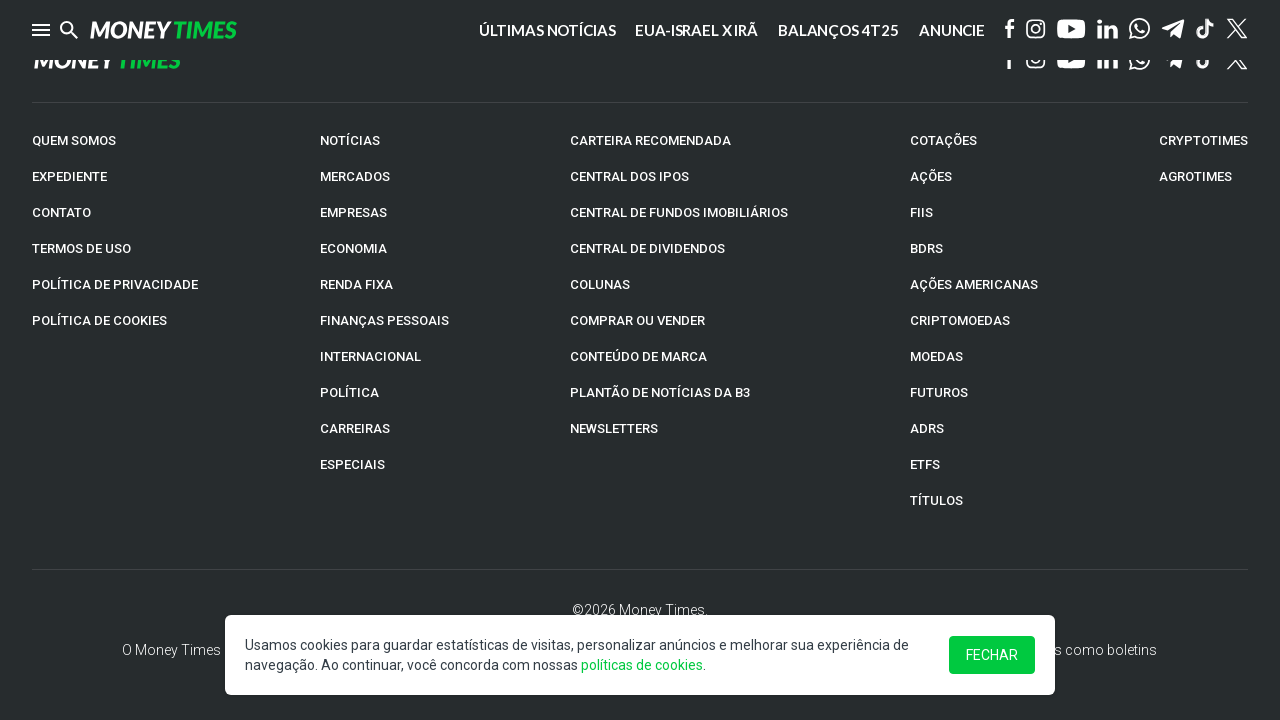

Pressed PageDown to scroll down the page (iteration 9/10)
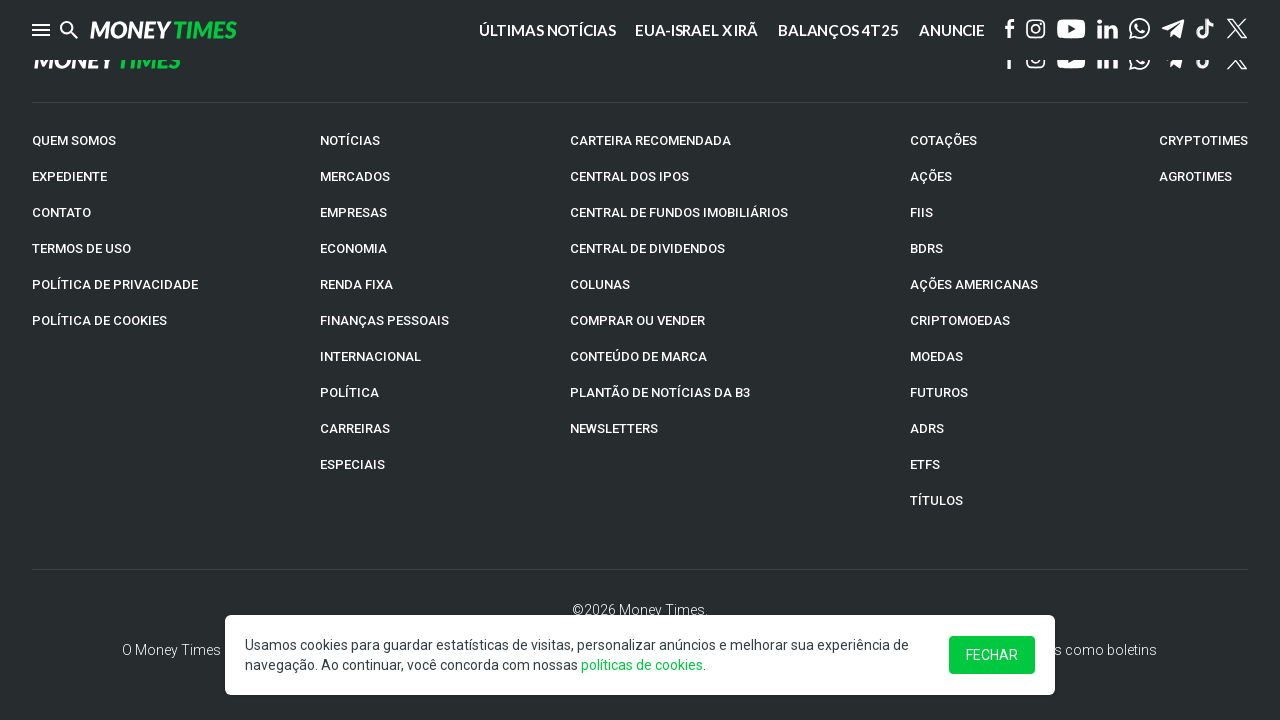

Waited 1 second for content to load (scroll iteration 10/10)
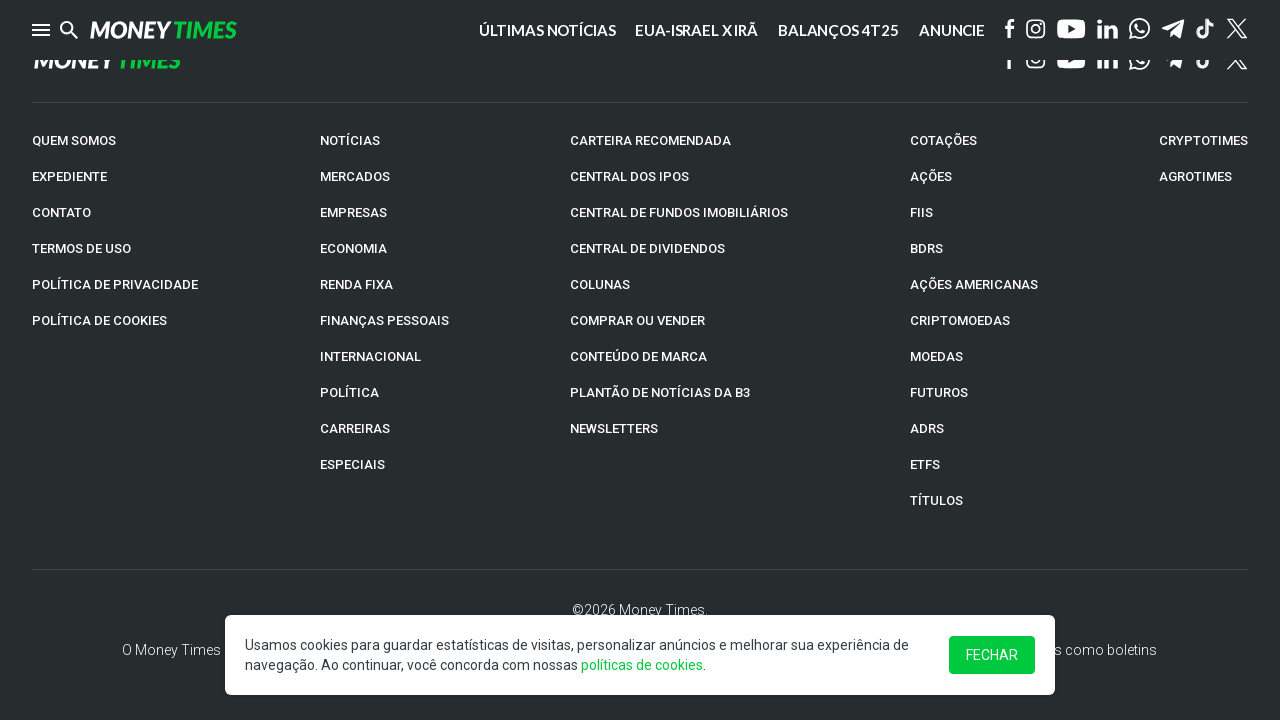

Pressed PageDown to scroll down the page (iteration 10/10)
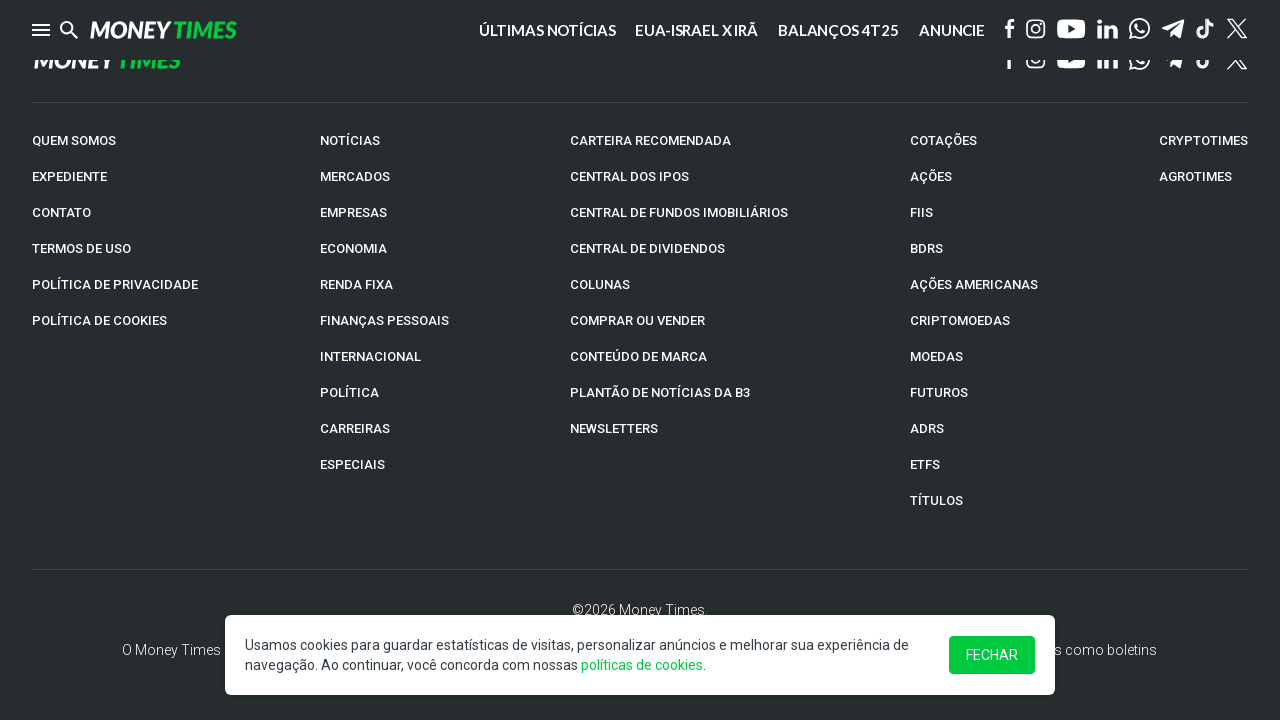

News items loaded and became visible
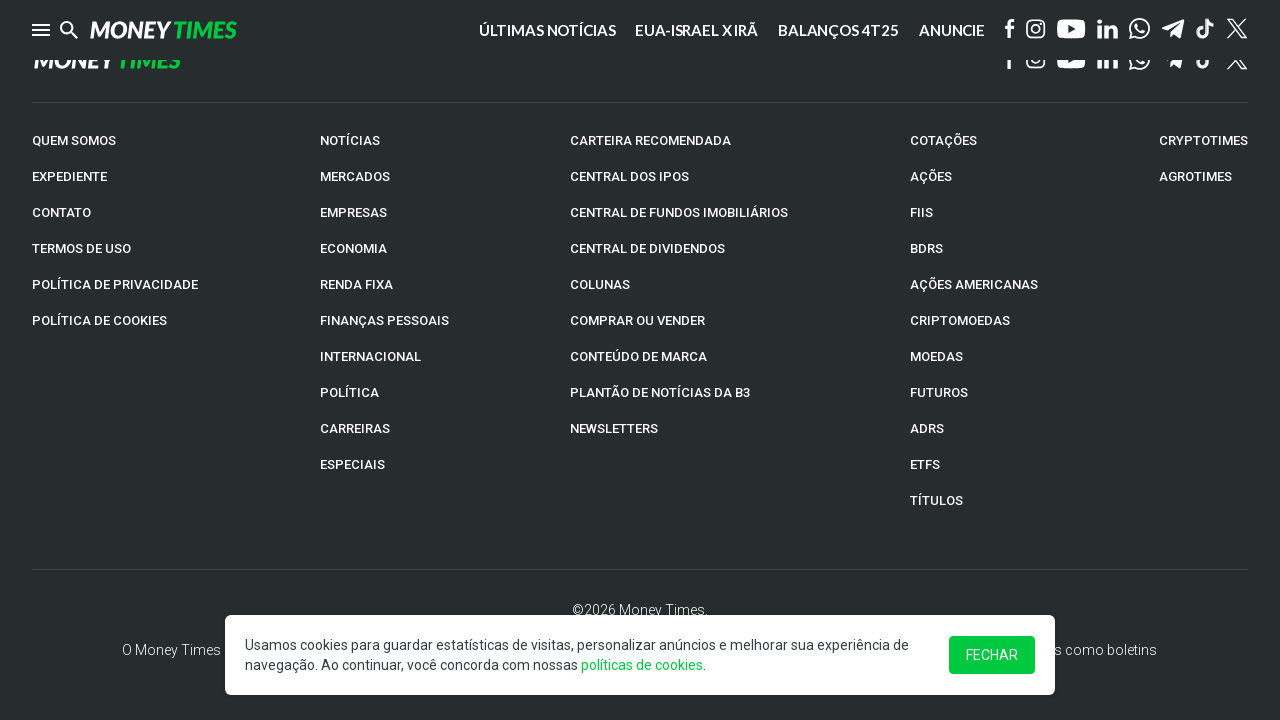

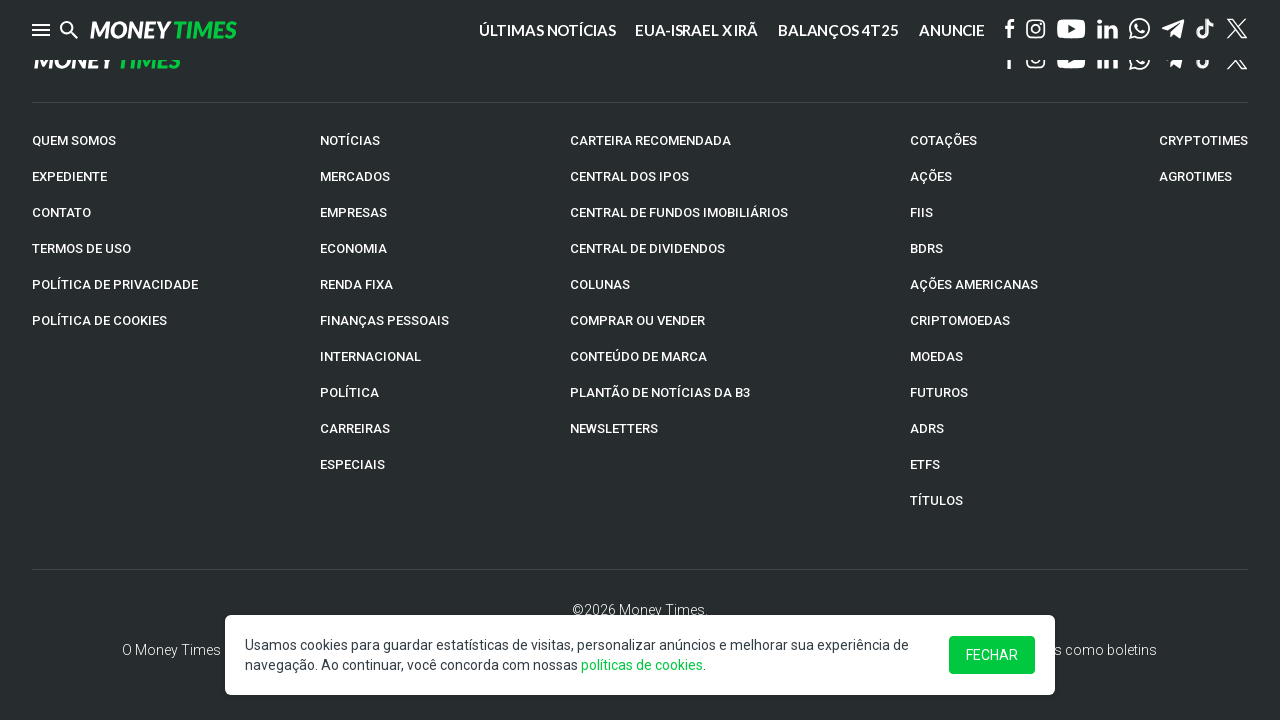